Tests selecting a departure city from a dropdown by clicking on Delhi option

Starting URL: https://rahulshettyacademy.com/dropdownsPractise/#

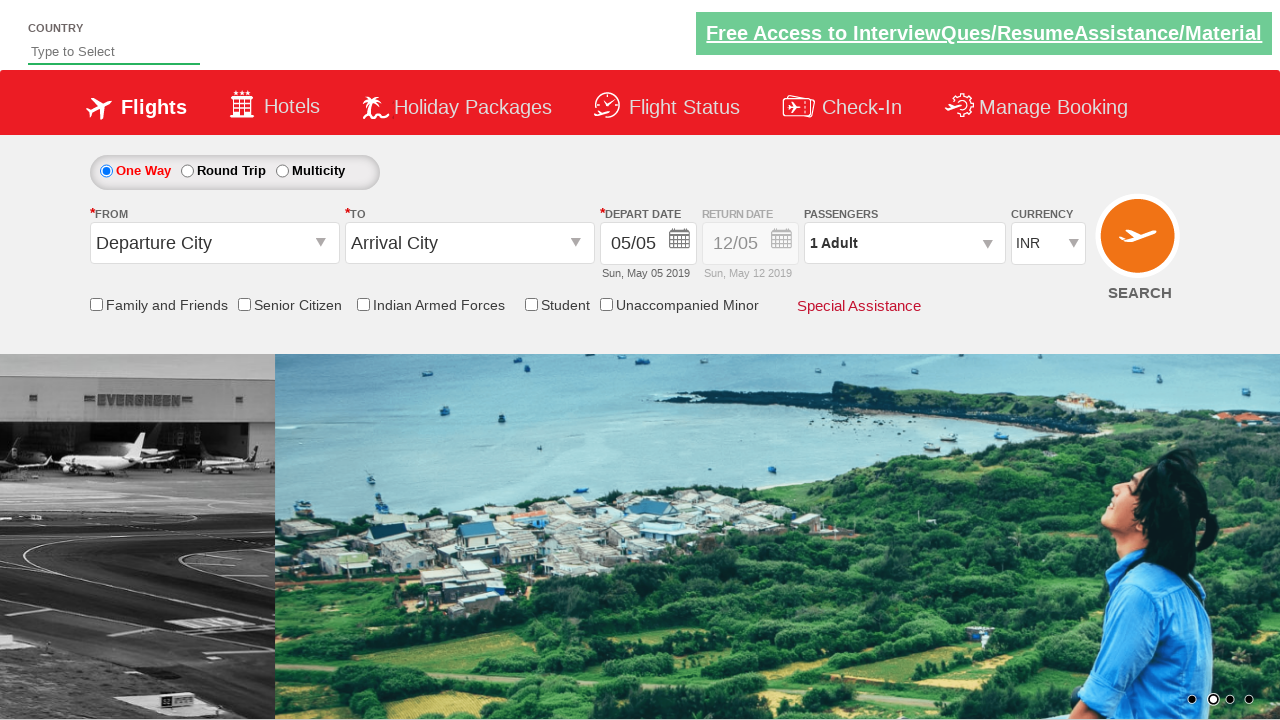

Clicked on the origin station dropdown to open it at (214, 243) on #ctl00_mainContent_ddl_originStation1_CTXT
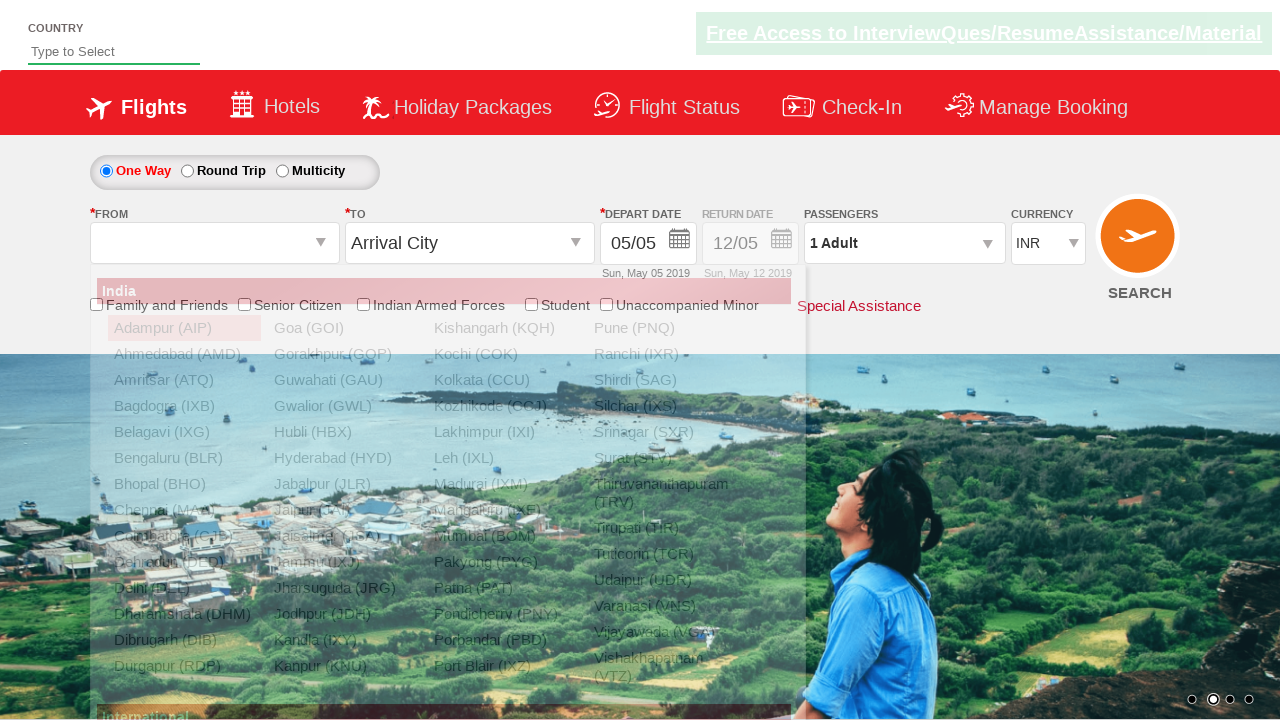

Waited for dropdown to fully open
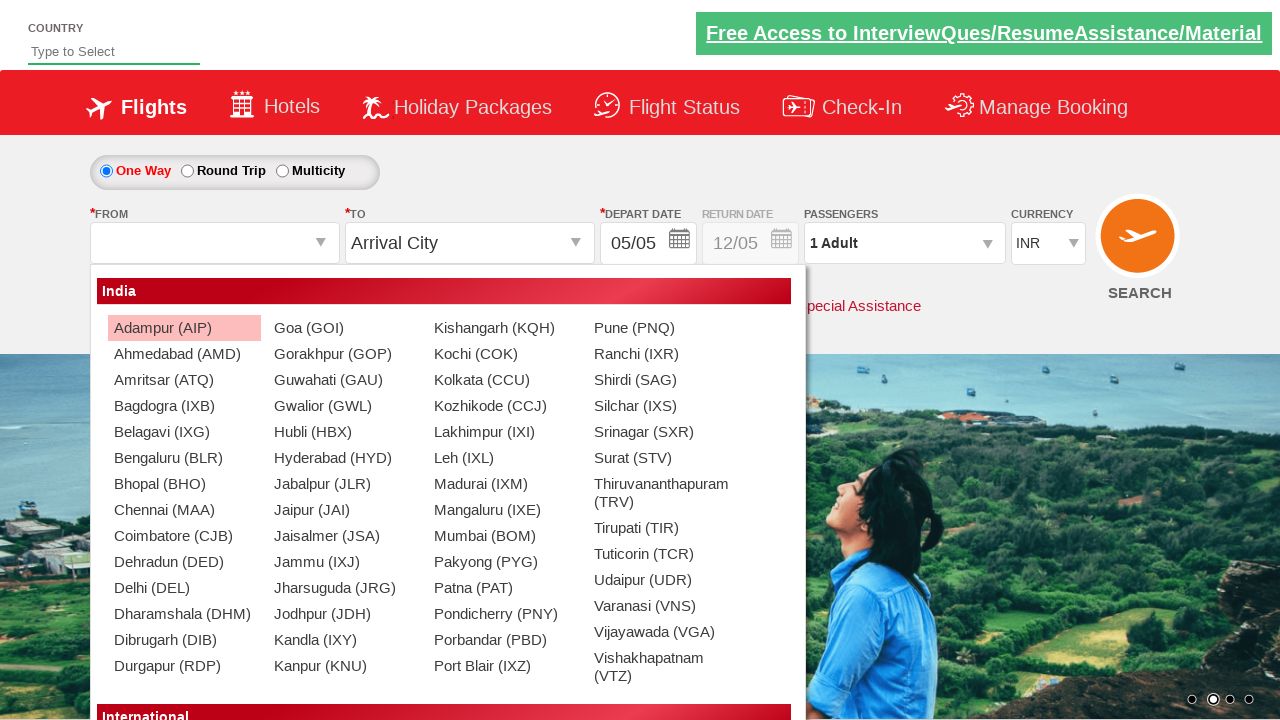

Selected Delhi (DEL) from the departure city dropdown at (184, 588) on xpath=//a[@value='DEL']
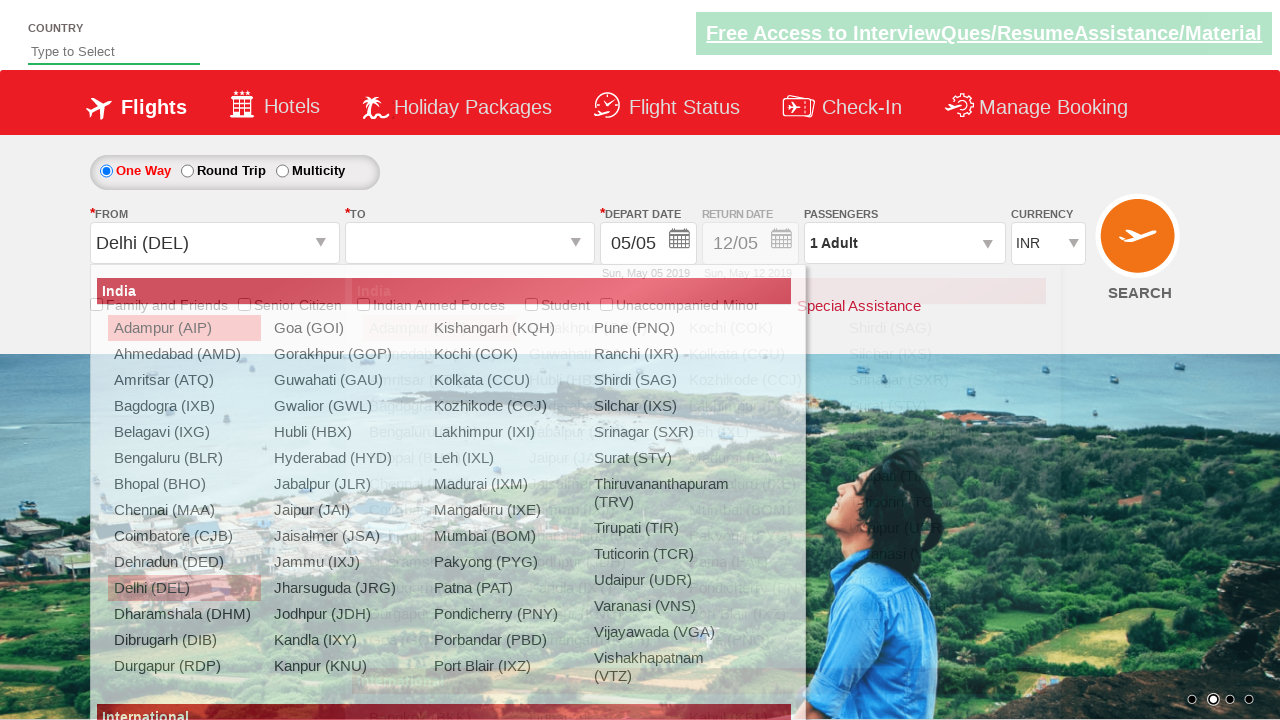

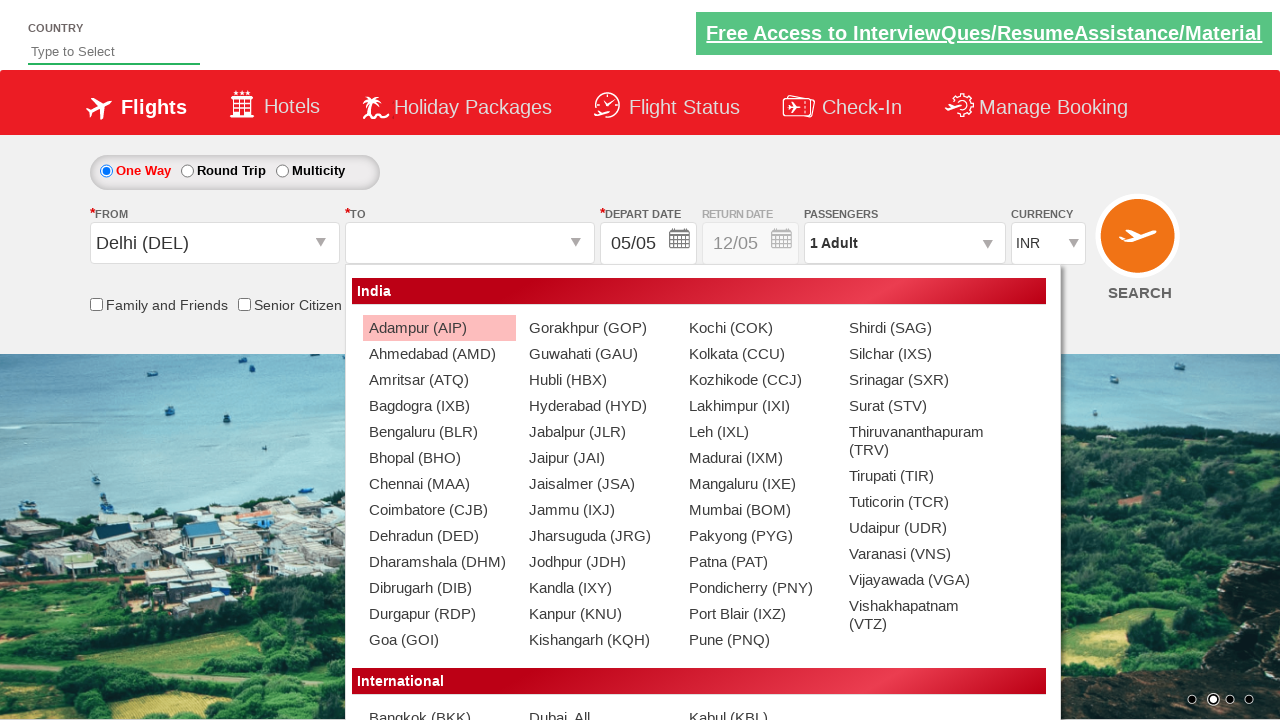